Tests dismissing a JavaScript confirm dialog and verifying the result shows "Cancel" was clicked

Starting URL: https://the-internet.herokuapp.com/javascript_alerts

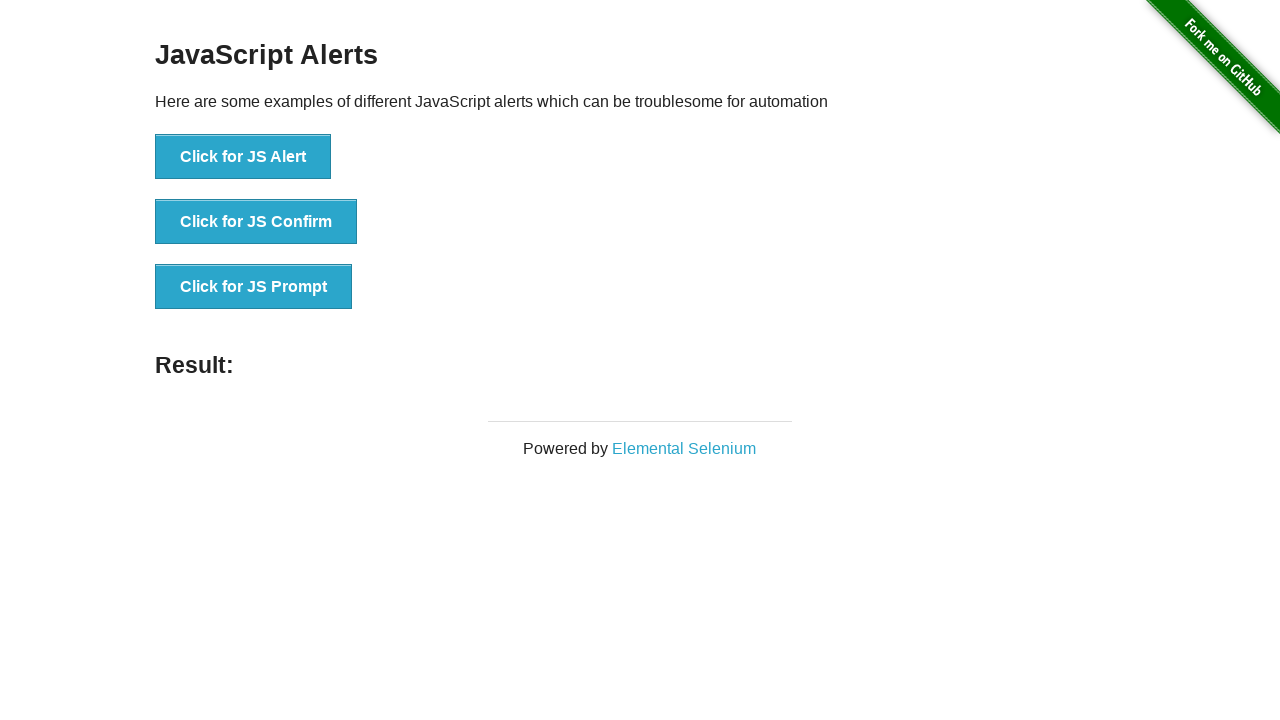

Set up dialog handler to dismiss confirm dialogs
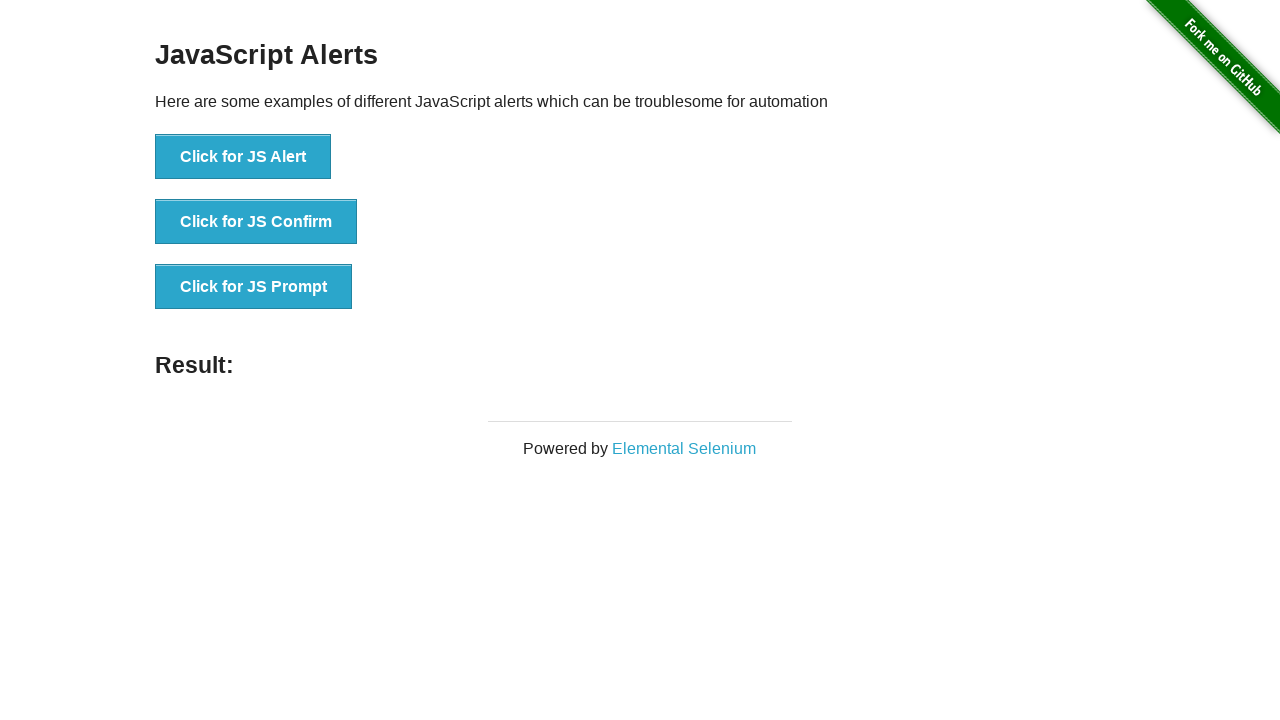

Clicked the JS Confirm button at (256, 222) on text="Click for JS Confirm"
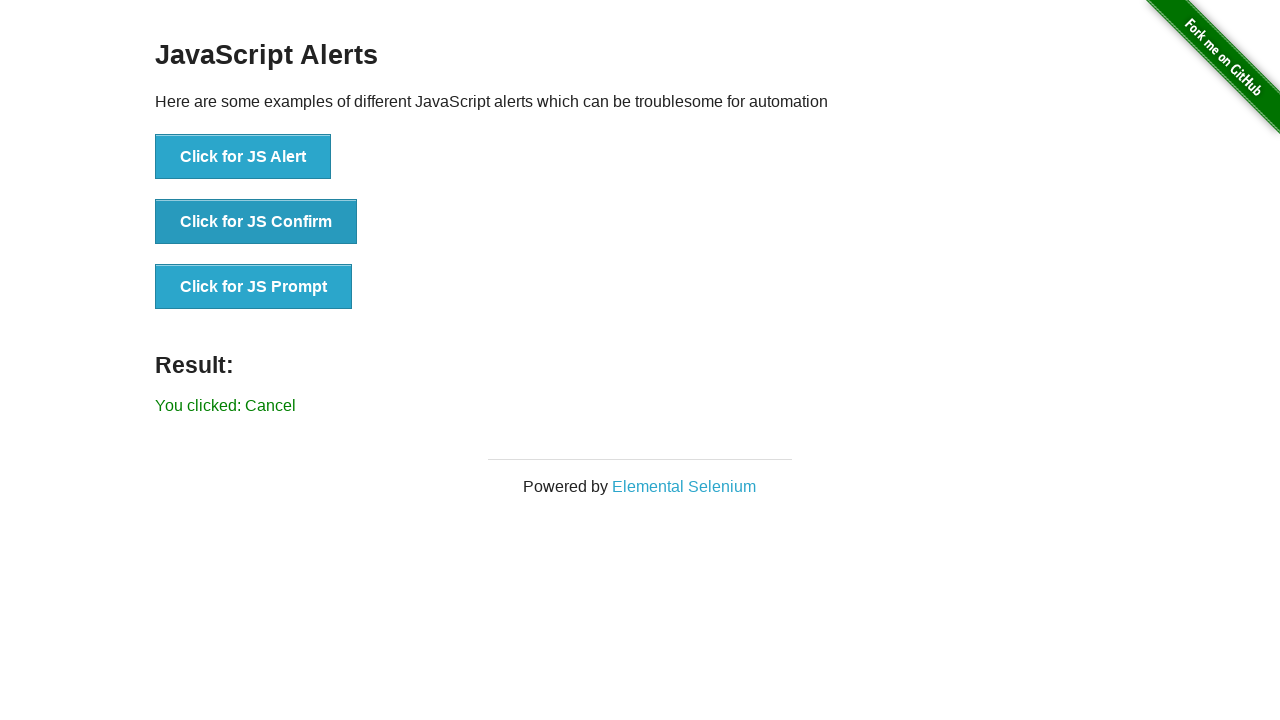

Verified result message shows 'You clicked: Cancel'
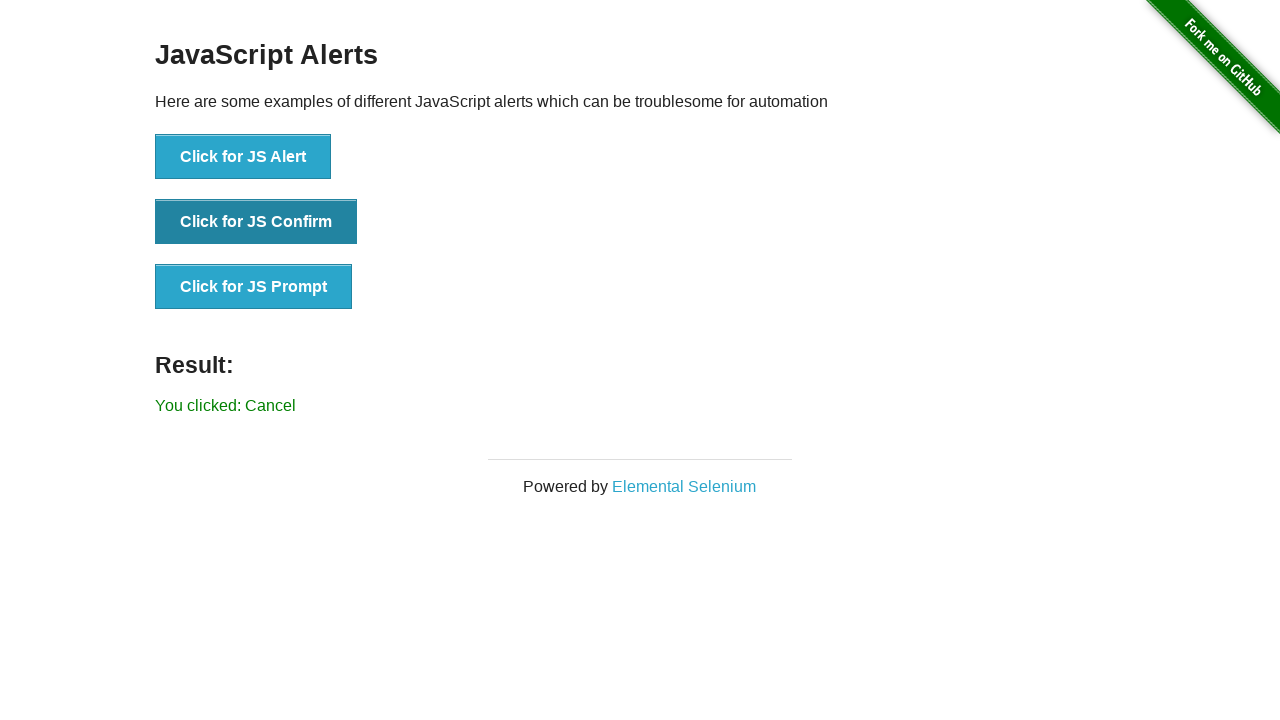

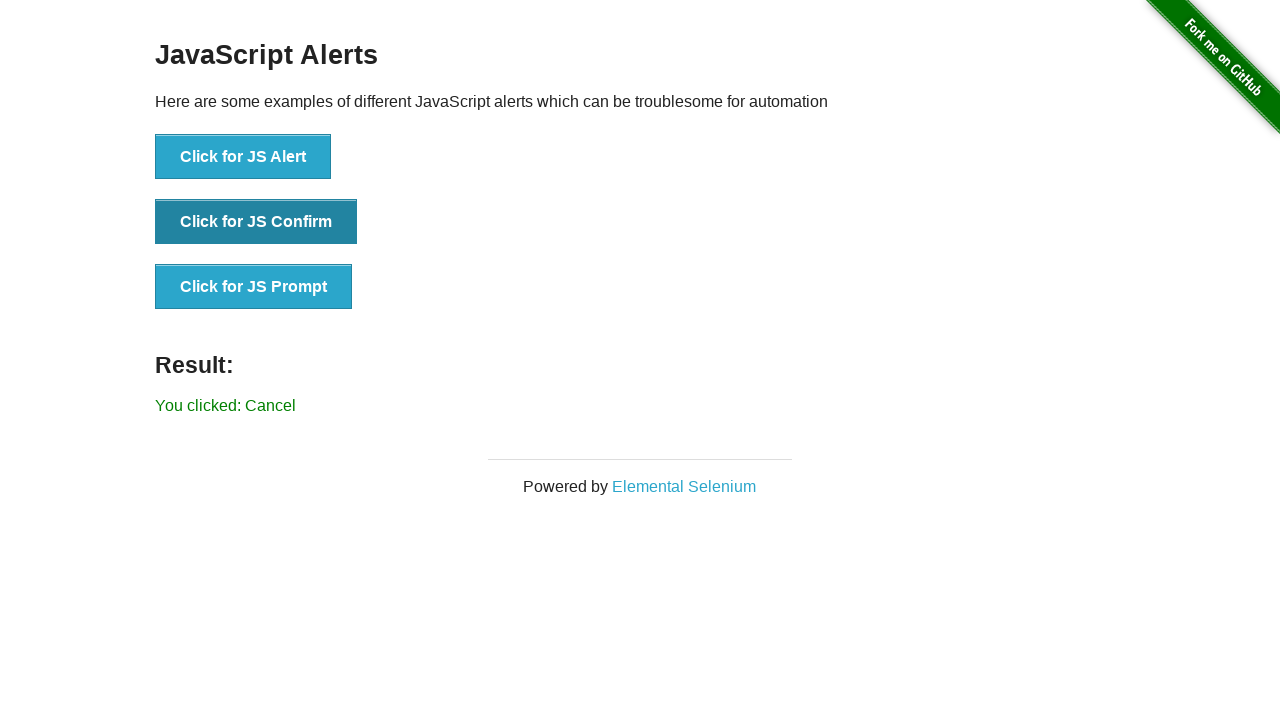